Navigates to Hepsiburada e-commerce website

Starting URL: https://www.hepsiburada.com

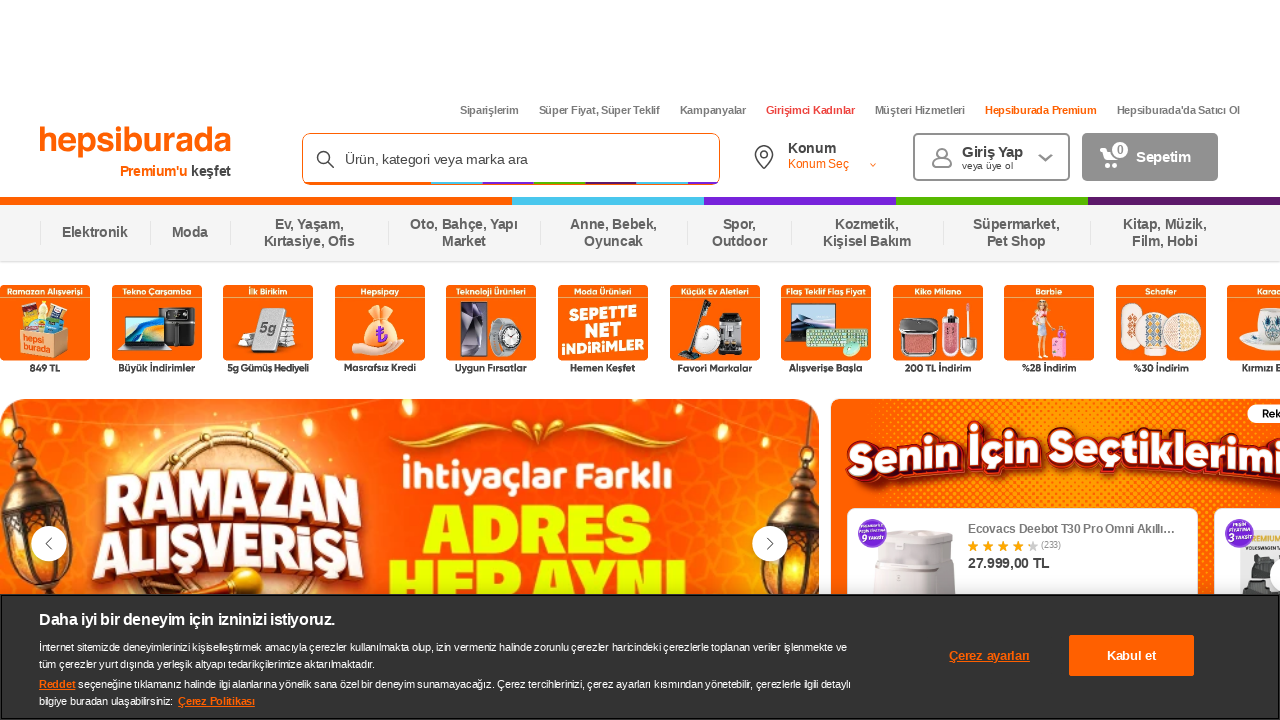

Waited for page to reach network idle state on Hepsiburada website
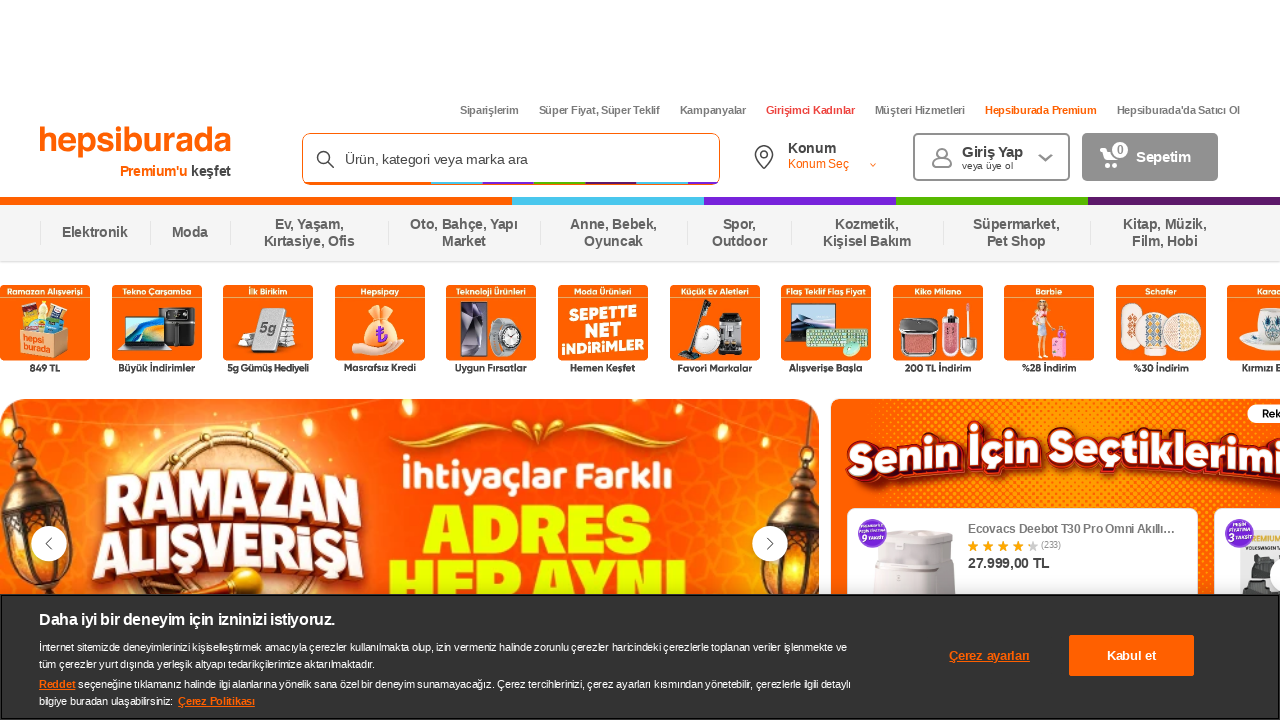

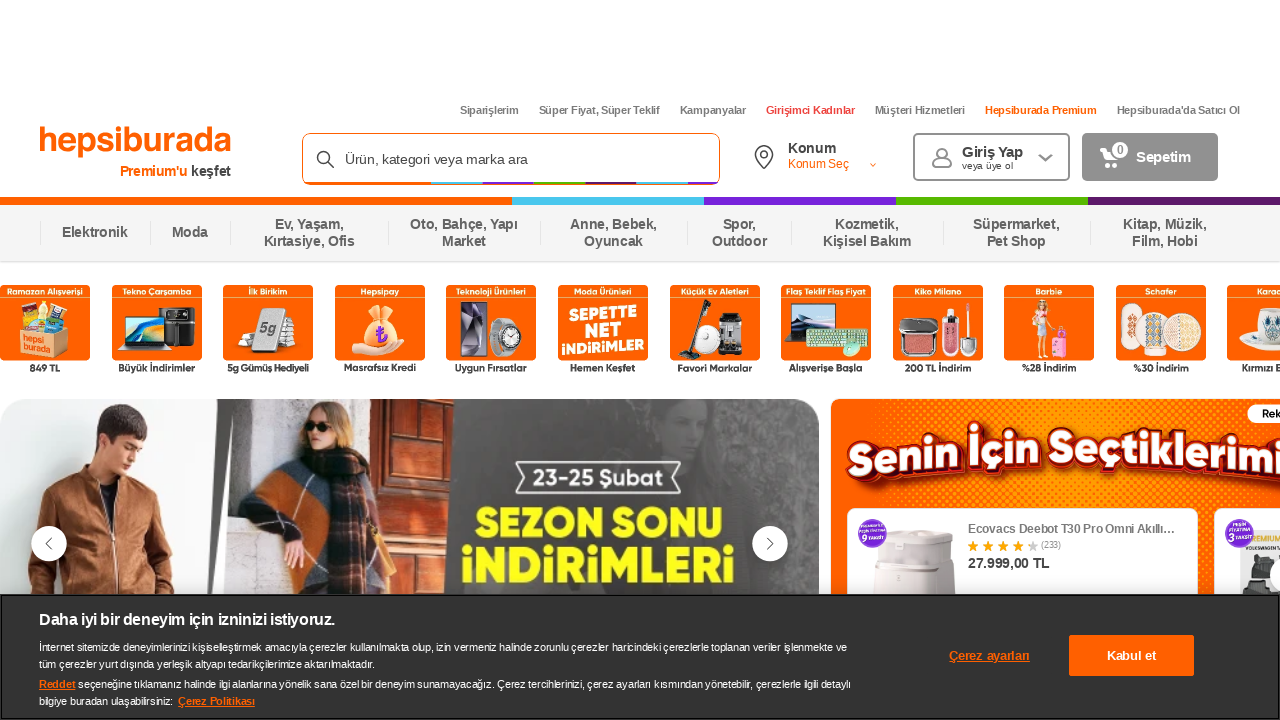